Tests table sorting functionality by clicking on column header to sort, verifying the sort order, and then searching through paginated results to find and display the price of Rice

Starting URL: https://rahulshettyacademy.com/seleniumPractise/#/offers

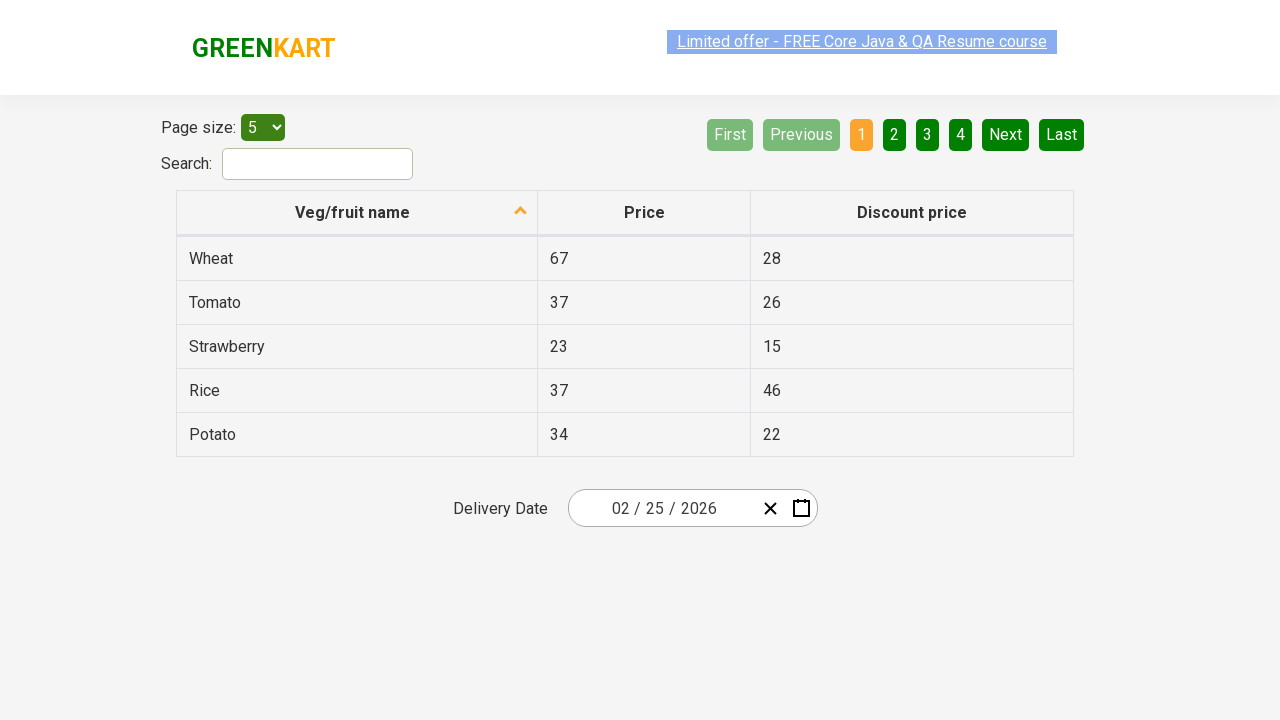

Clicked first column header to sort table at (357, 213) on xpath=//tr/th[1]
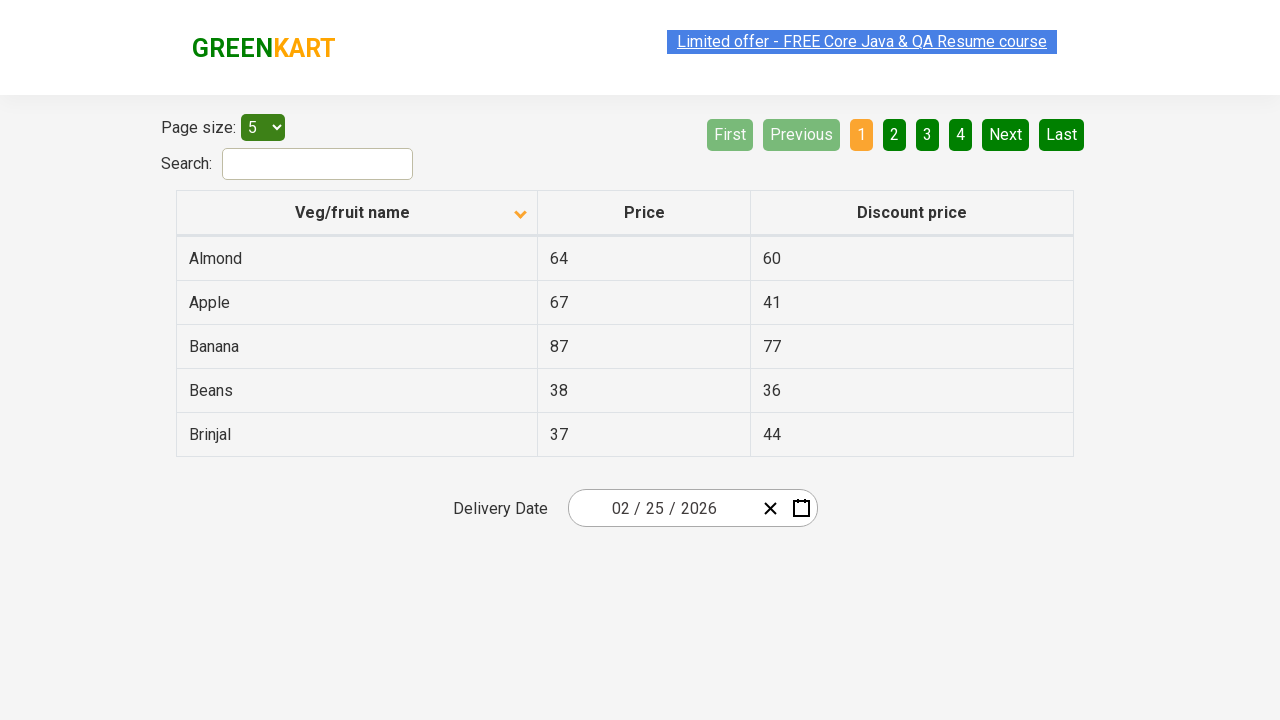

Captured all elements in first column
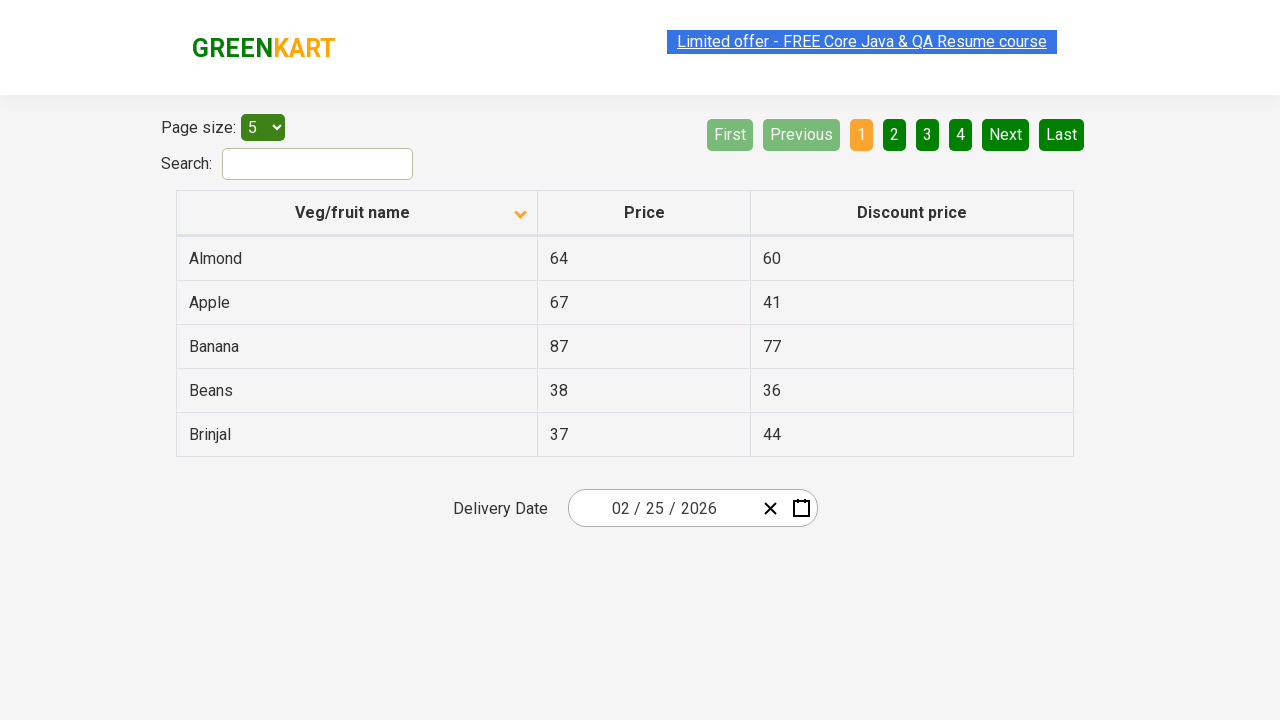

Extracted text content from all first column elements
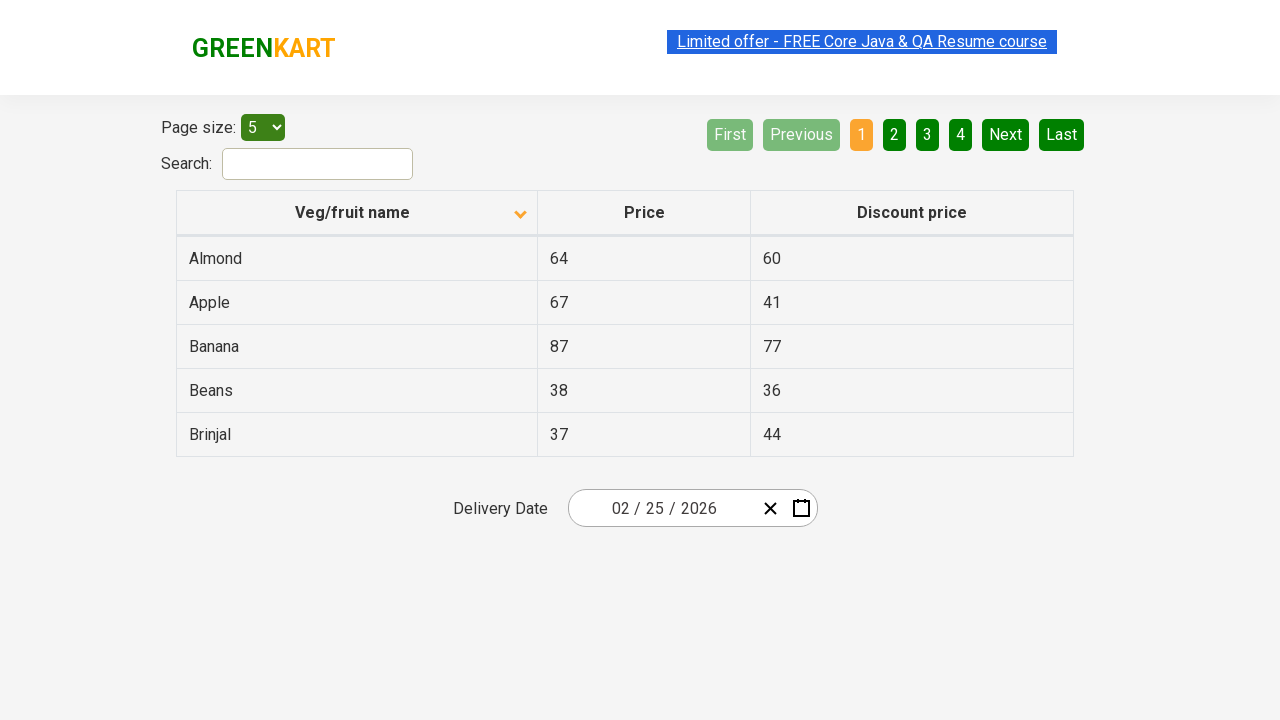

Verified that table is properly sorted in ascending order
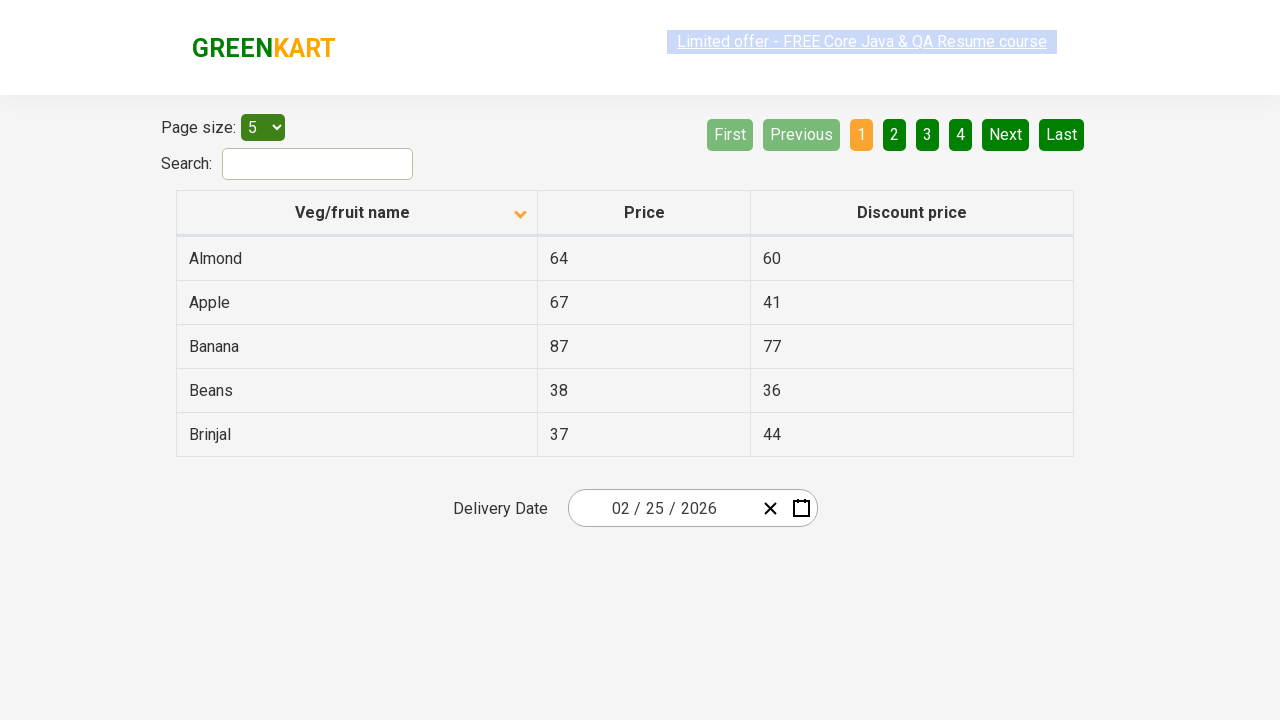

Navigated to next page to continue searching for Rice at (1006, 134) on [aria-label='Next']
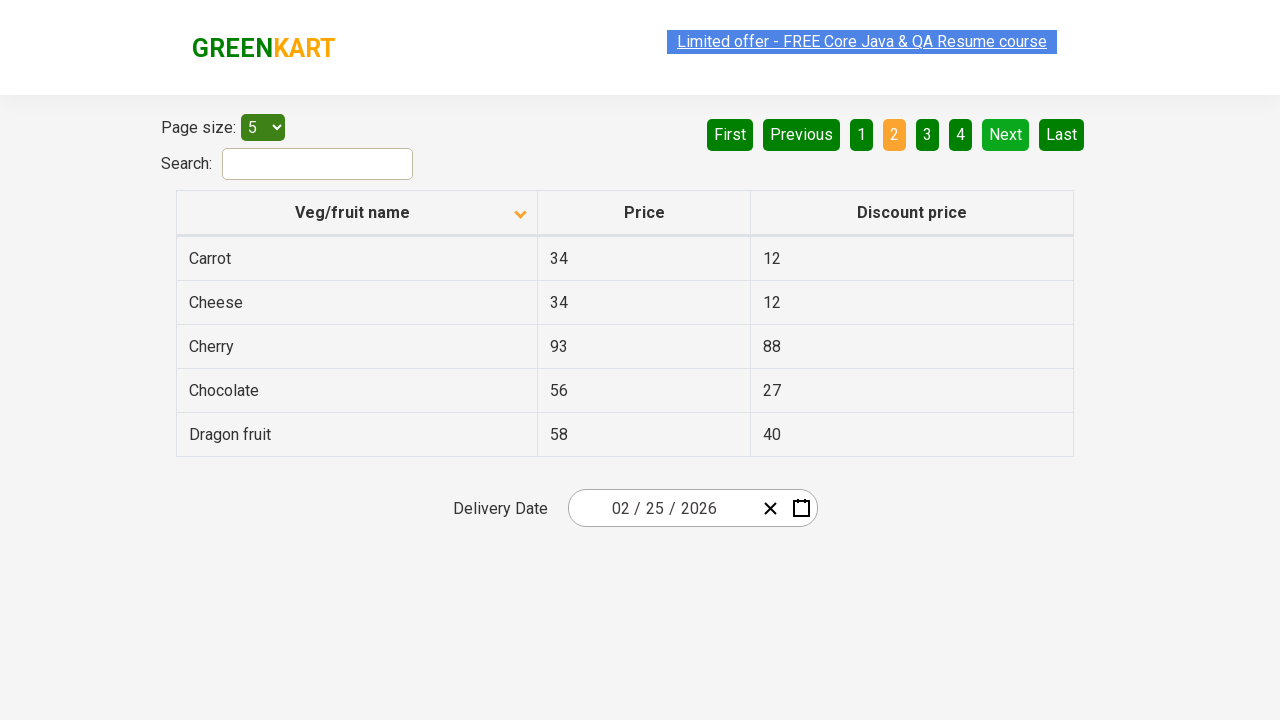

Navigated to next page to continue searching for Rice at (1006, 134) on [aria-label='Next']
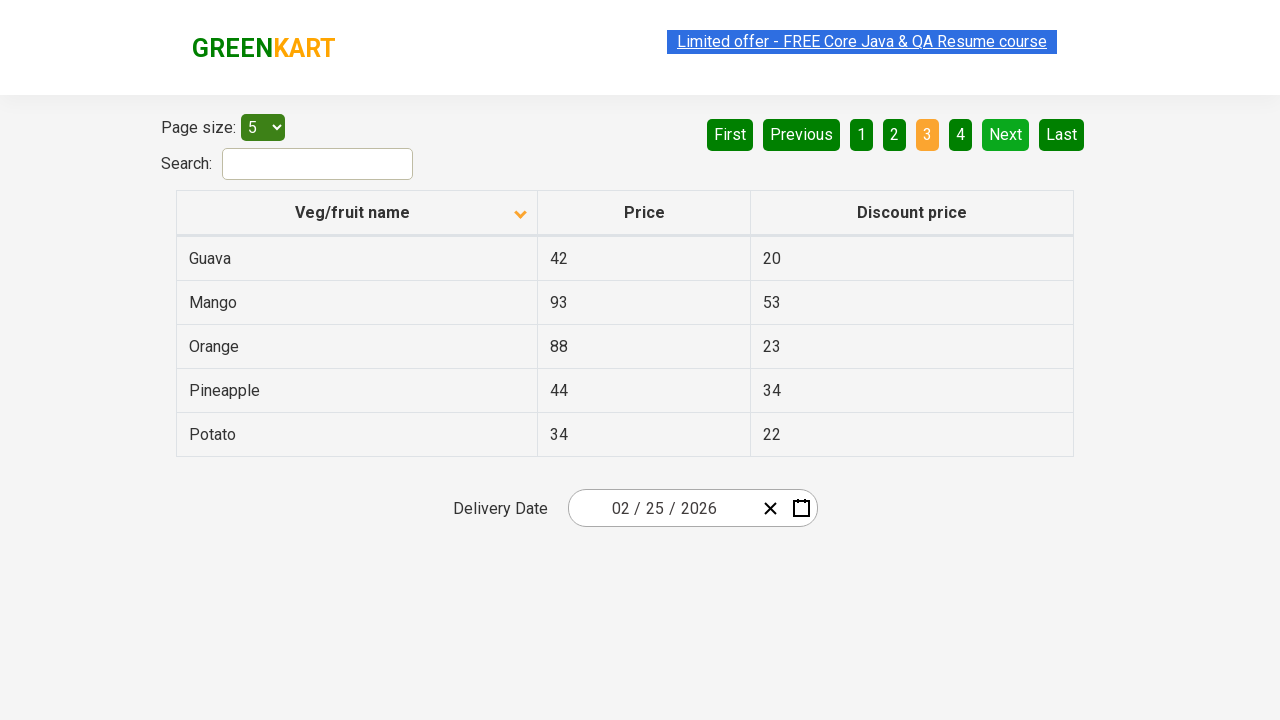

Navigated to next page to continue searching for Rice at (1006, 134) on [aria-label='Next']
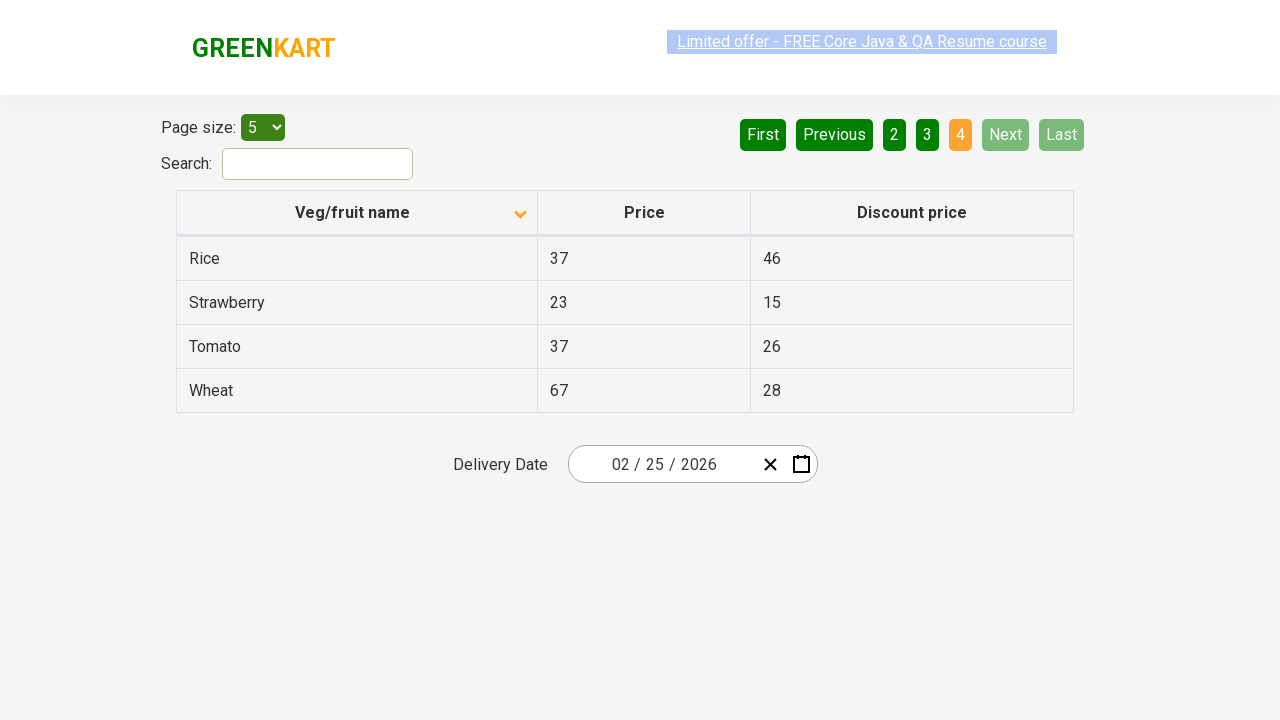

Found Rice in table and extracted price: 37
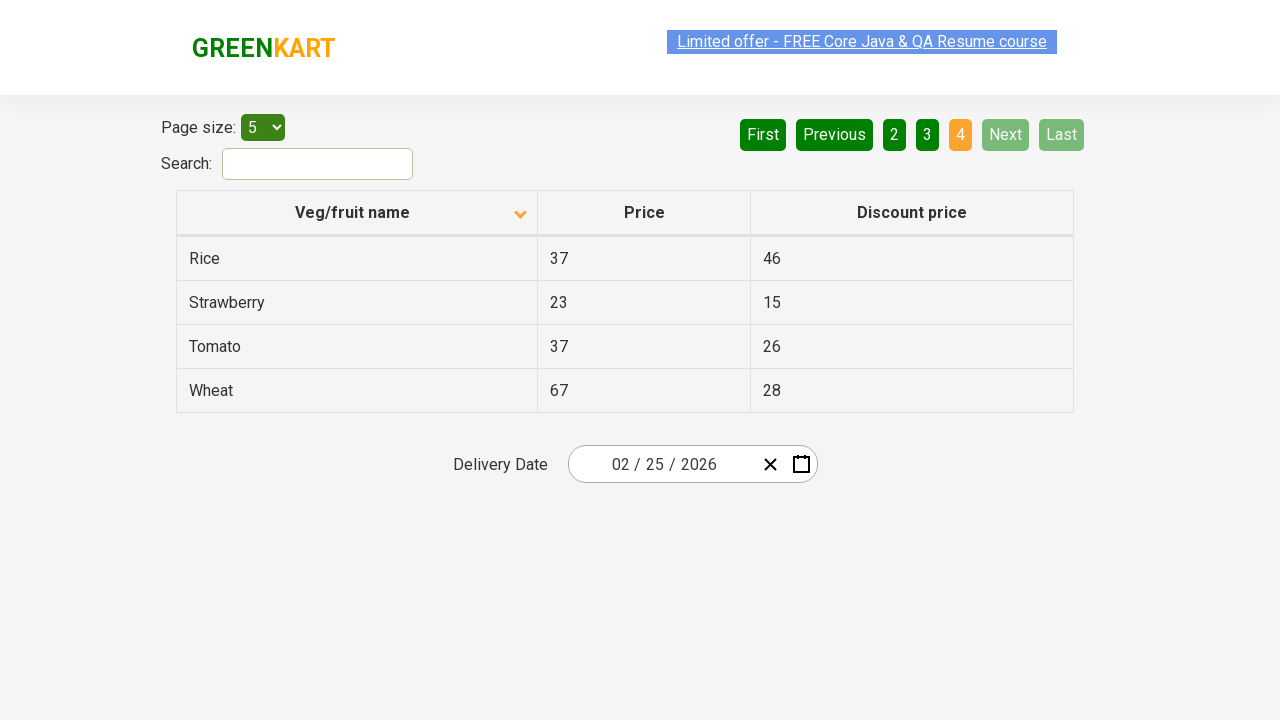

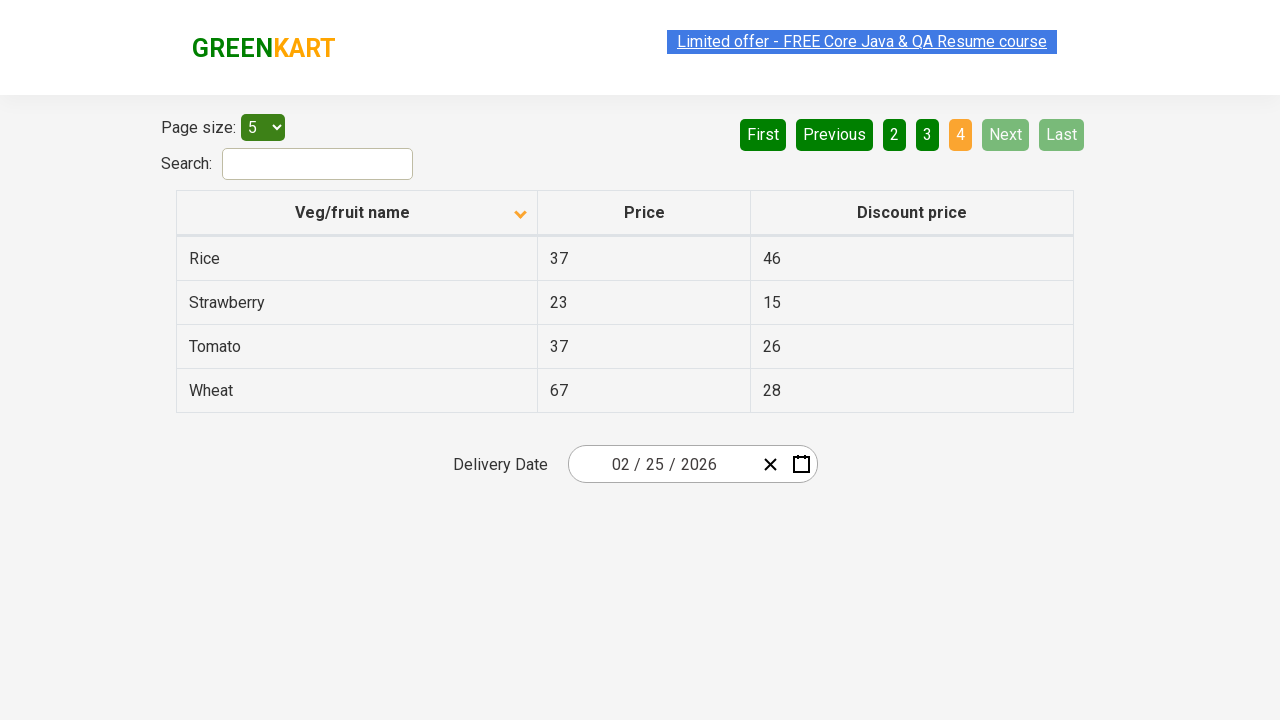